Tests browser window positioning by navigating to a website, refreshing the page, and changing the window position

Starting URL: https://rahulshettyacademy.com/

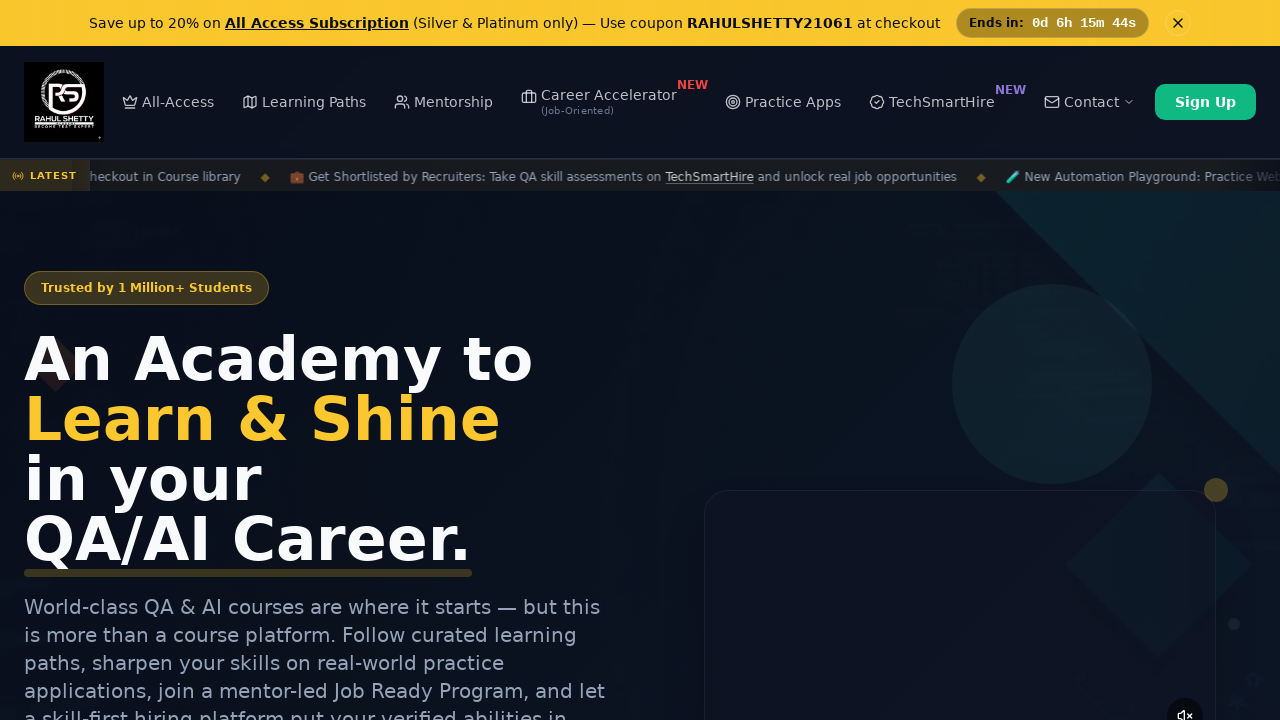

Reloaded the page
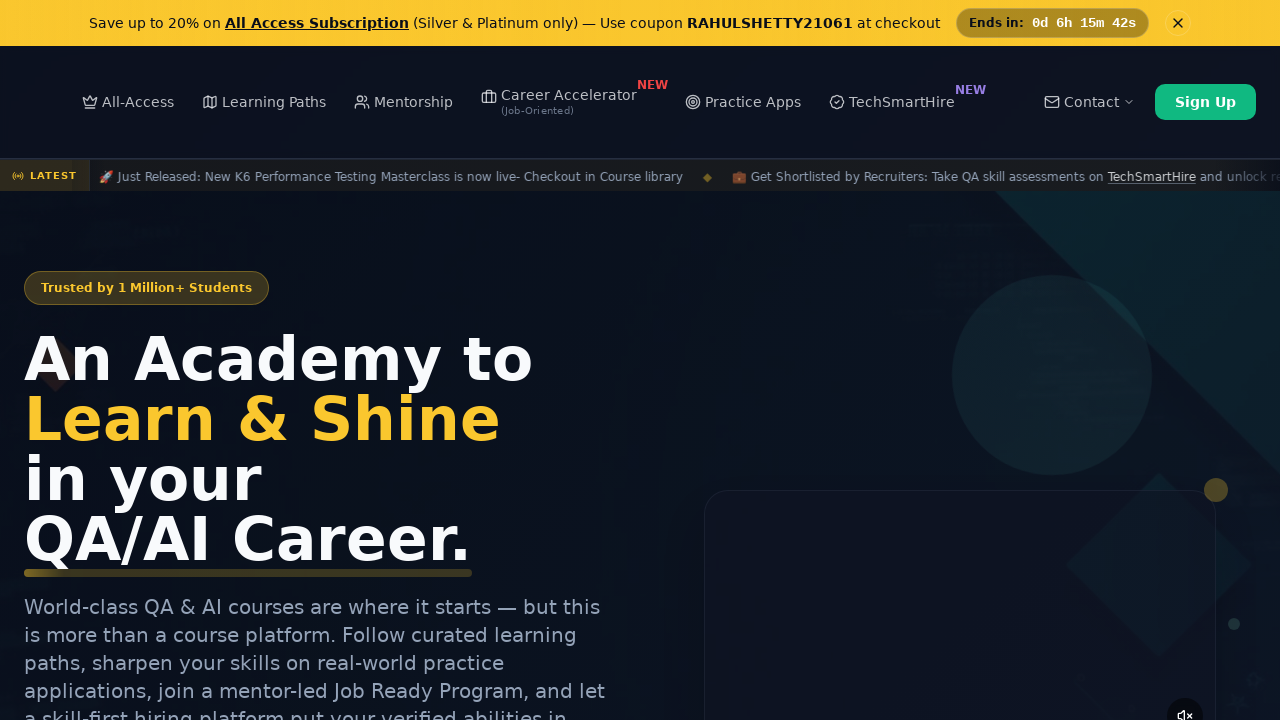

Set viewport size to 800x600 pixels
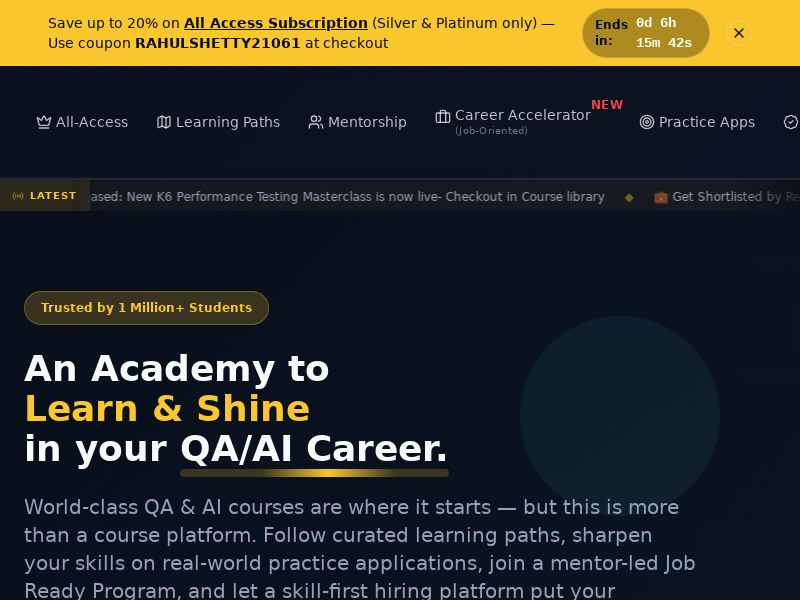

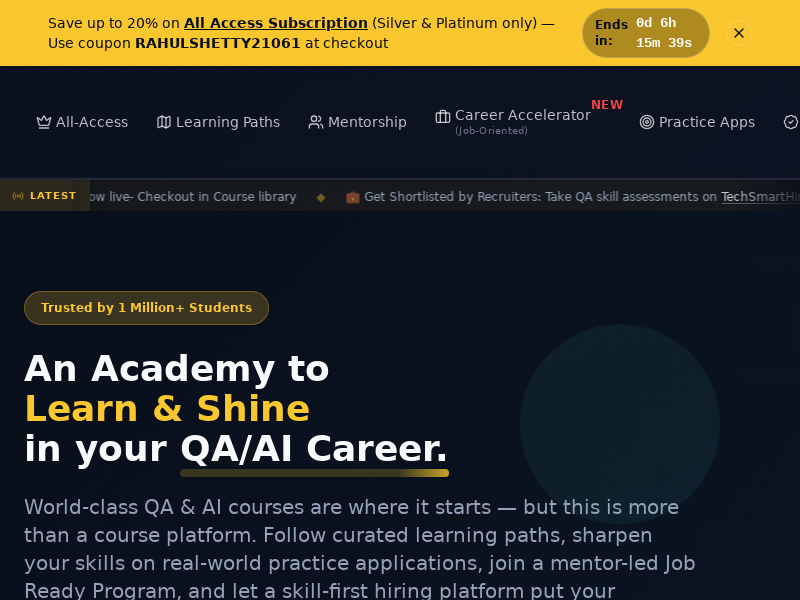